Tests the name input modal by entering first and last name, then verifying they are combined in the main form field

Starting URL: https://skryabin.com/market/quote.html

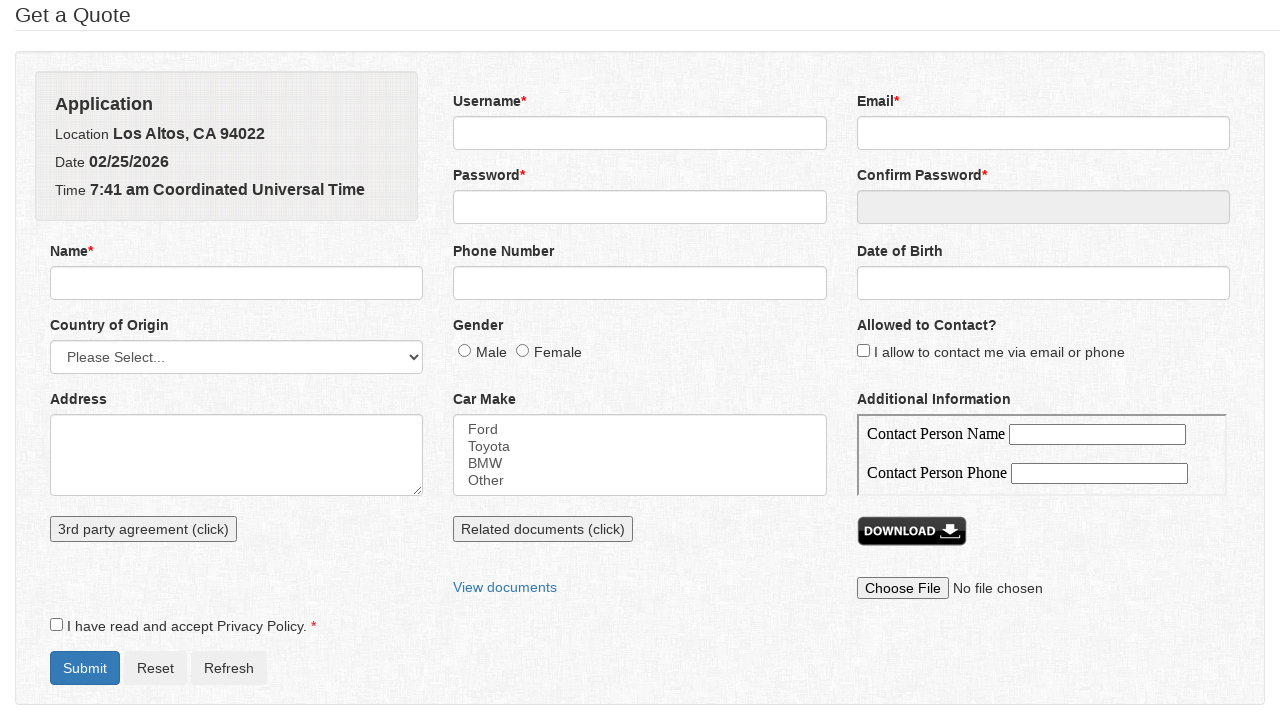

Clicked name field to open modal at (237, 283) on #name
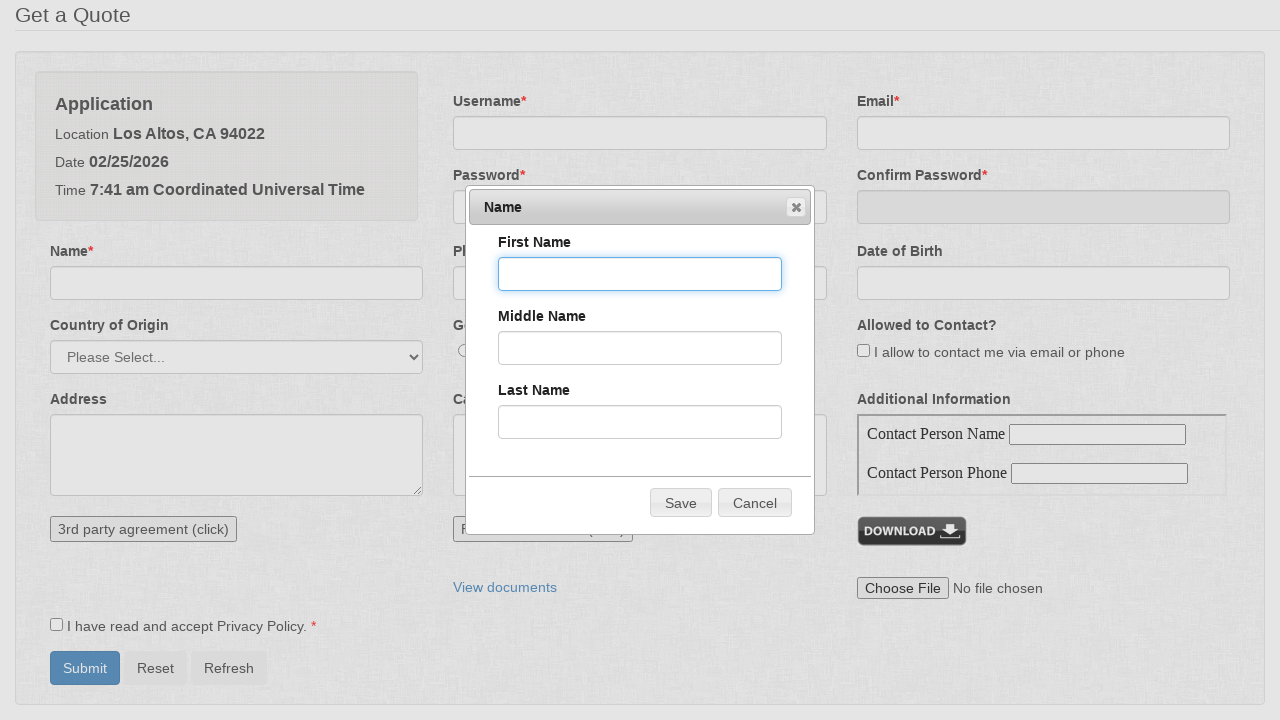

Filled first name field with 'Tester' on #firstName
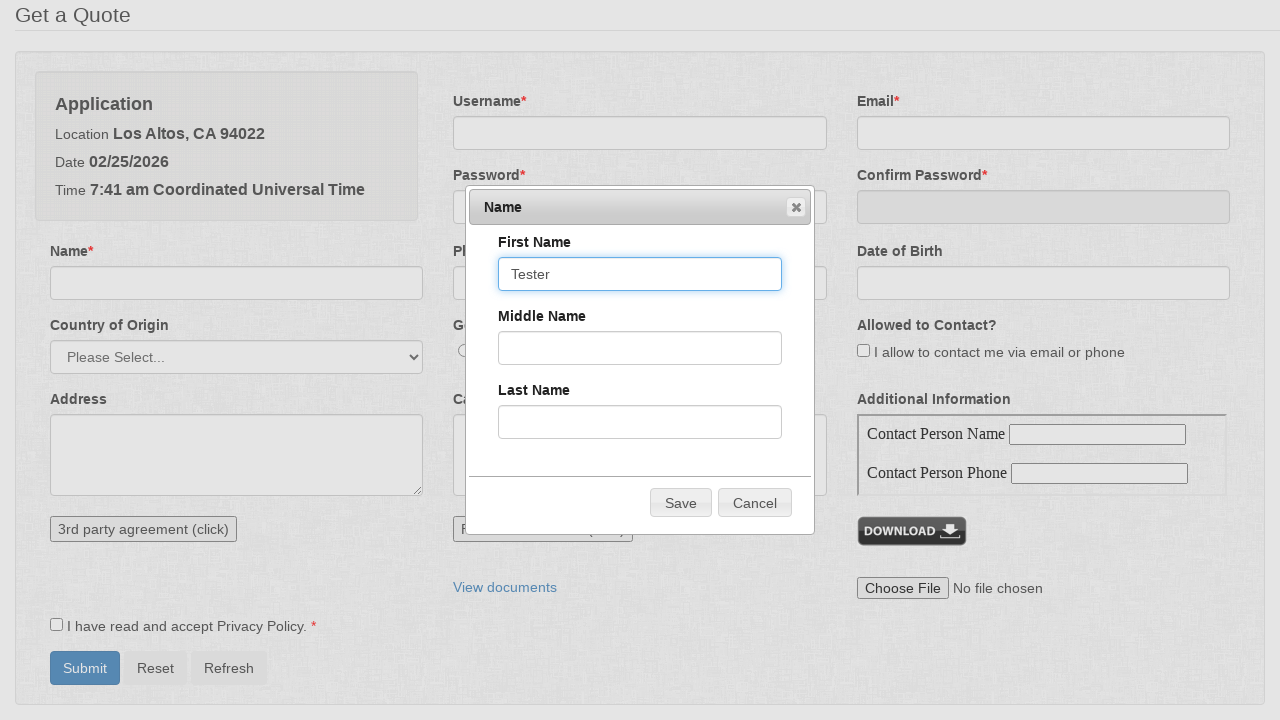

Filled last name field with 'Qa' on #lastName
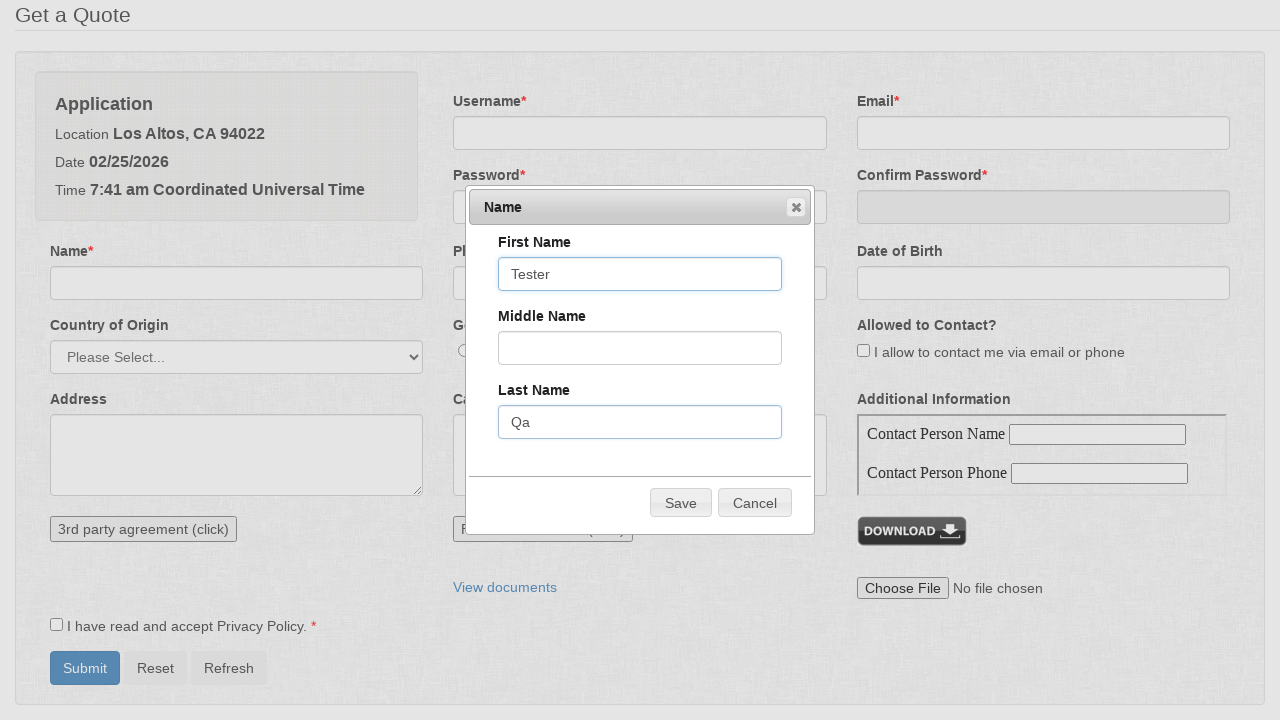

Clicked Save button to close modal at (681, 503) on span:has-text('Save')
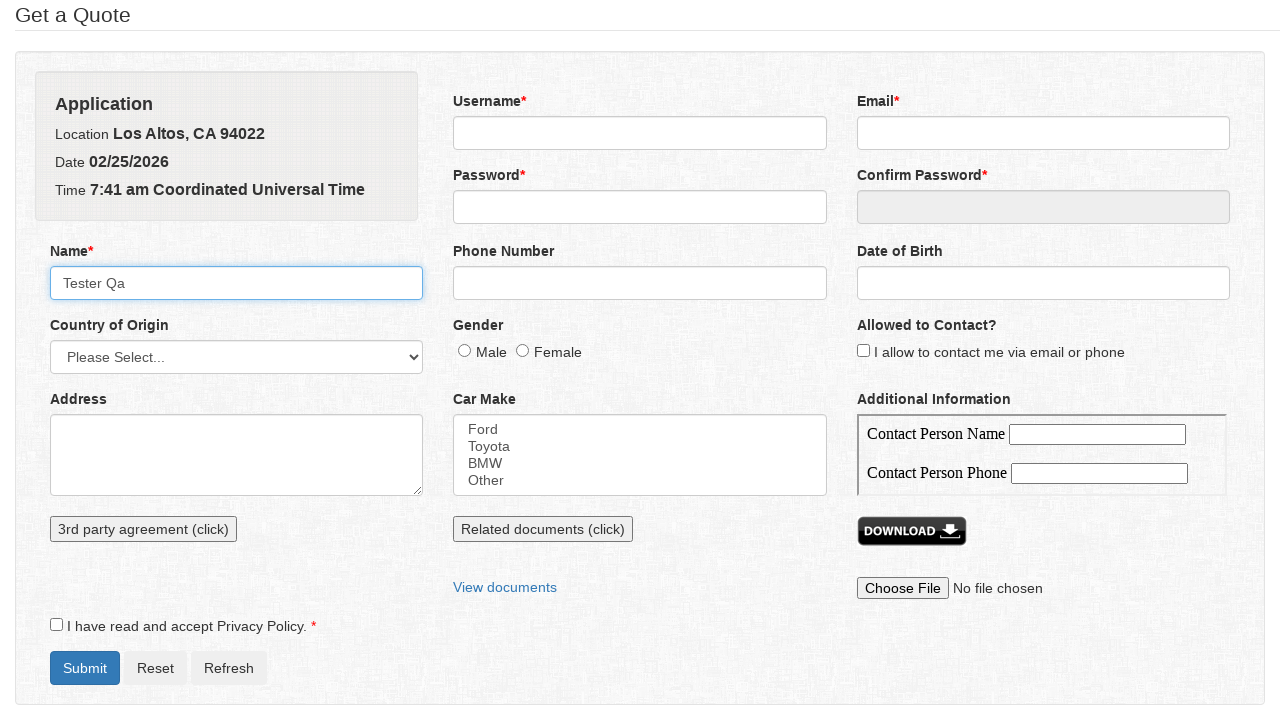

Verified combined name 'Tester Qa' appears in main name field
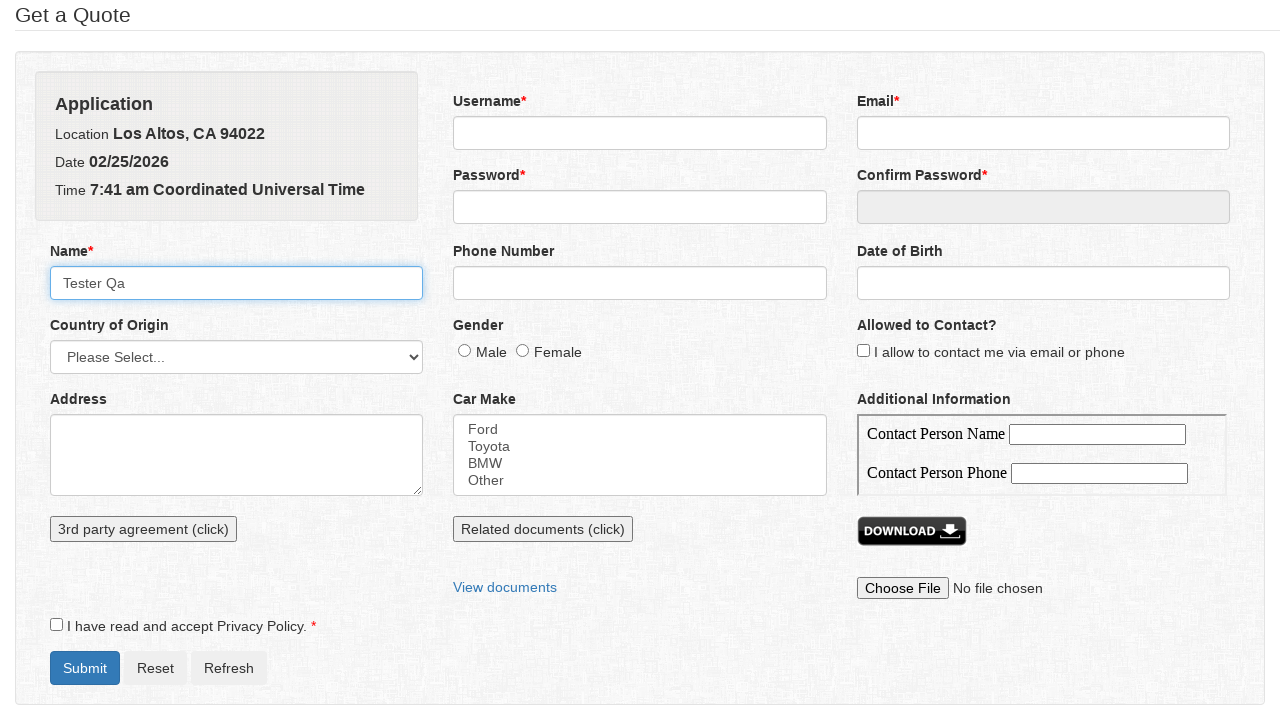

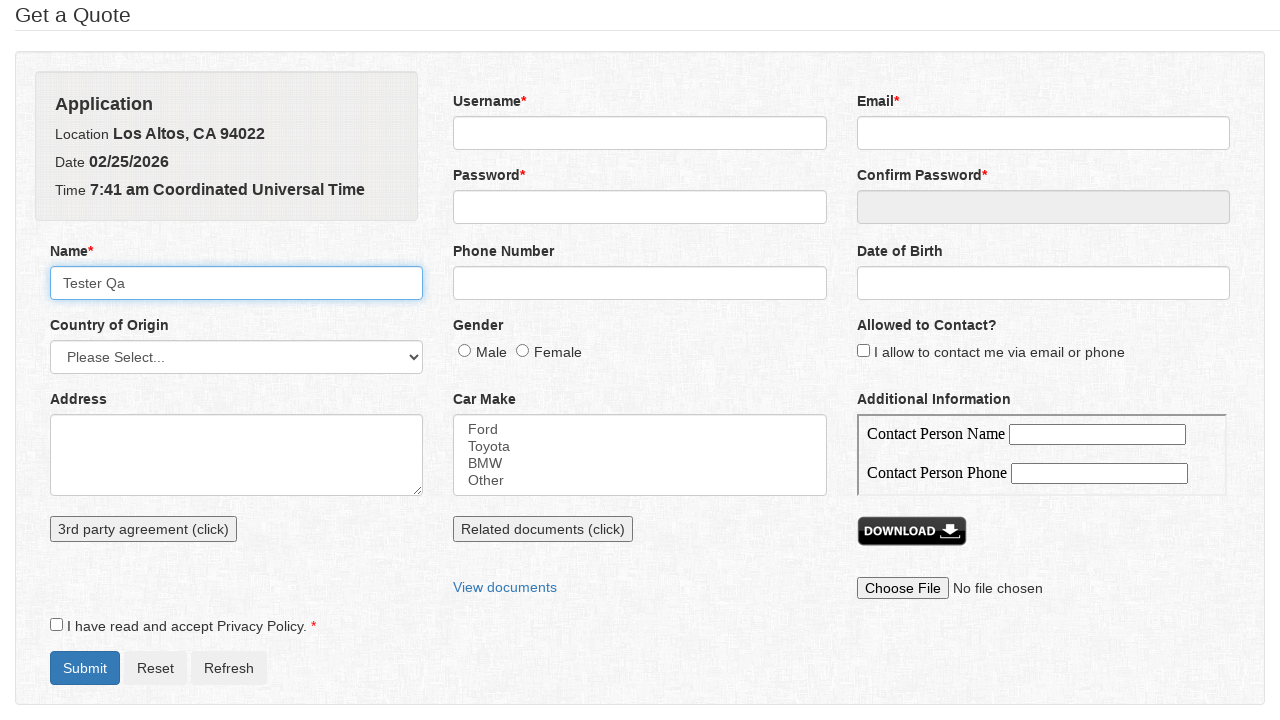